Tests scrolling to the bottom of the Bootstrap homepage by sending the END key to scroll the page

Starting URL: https://getbootstrap.com/

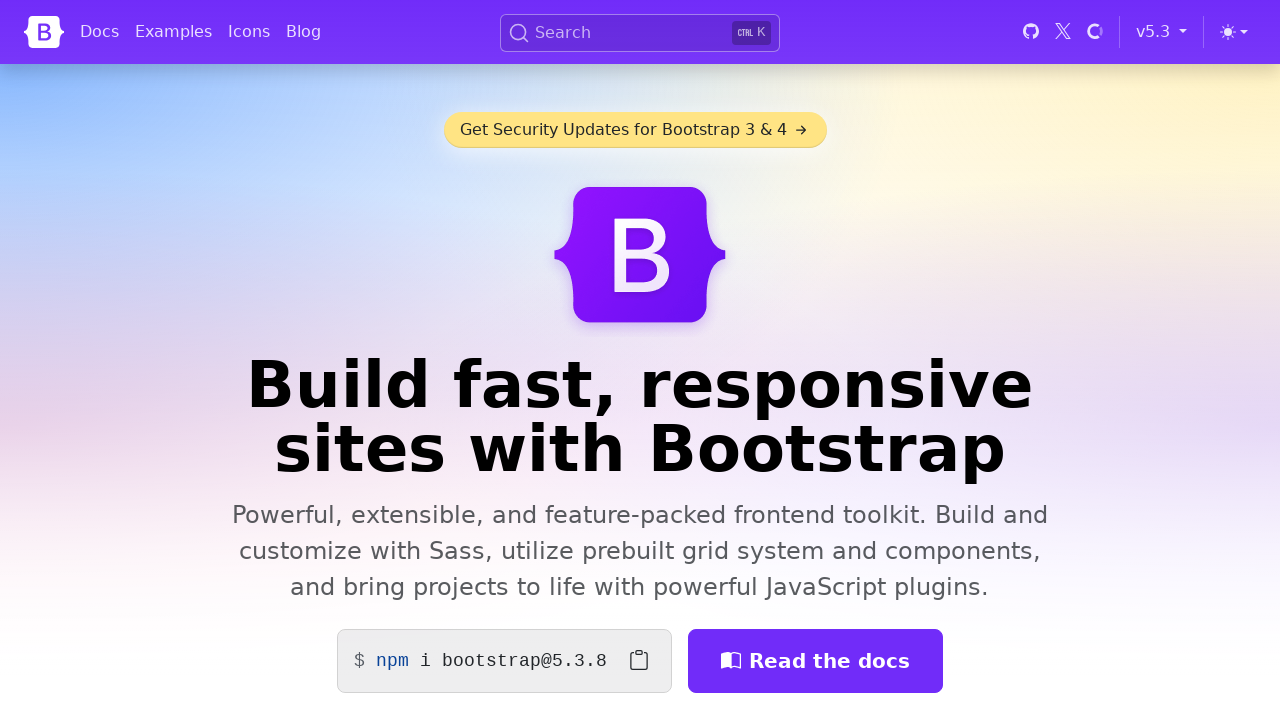

Navigated to Bootstrap homepage
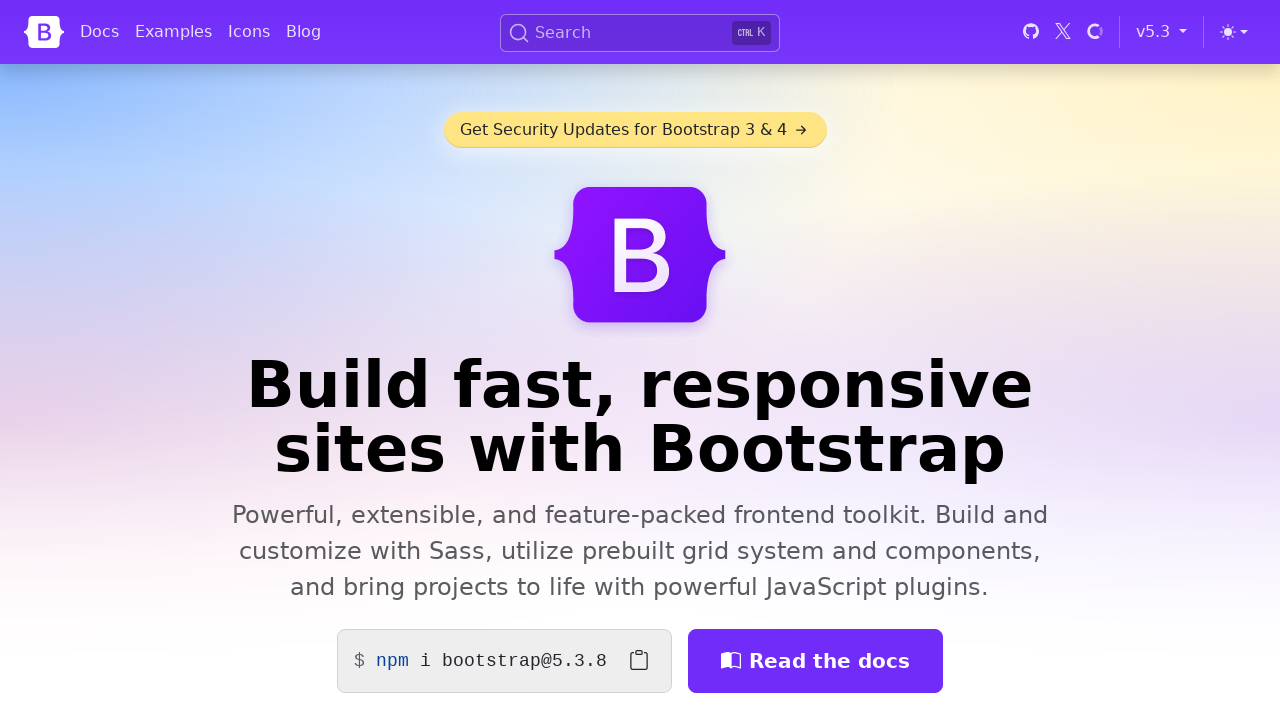

Pressed END key to scroll to bottom of page
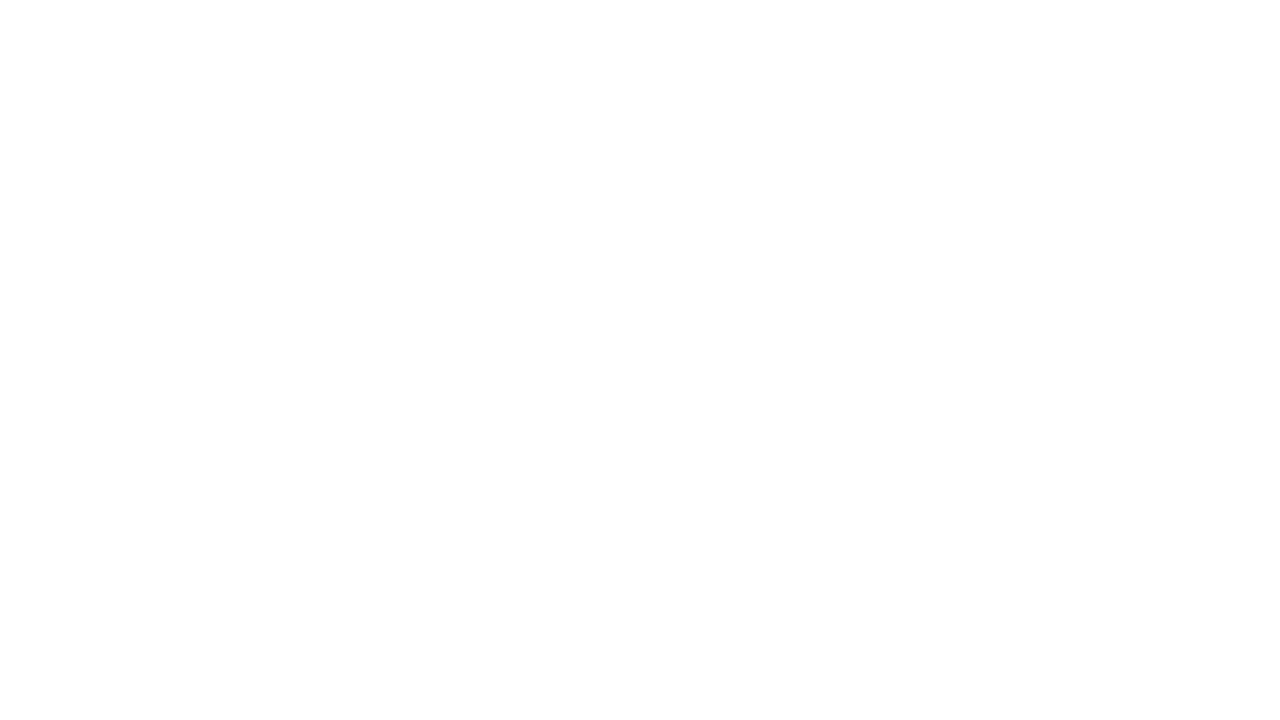

Waited 1 second for scroll animation to complete
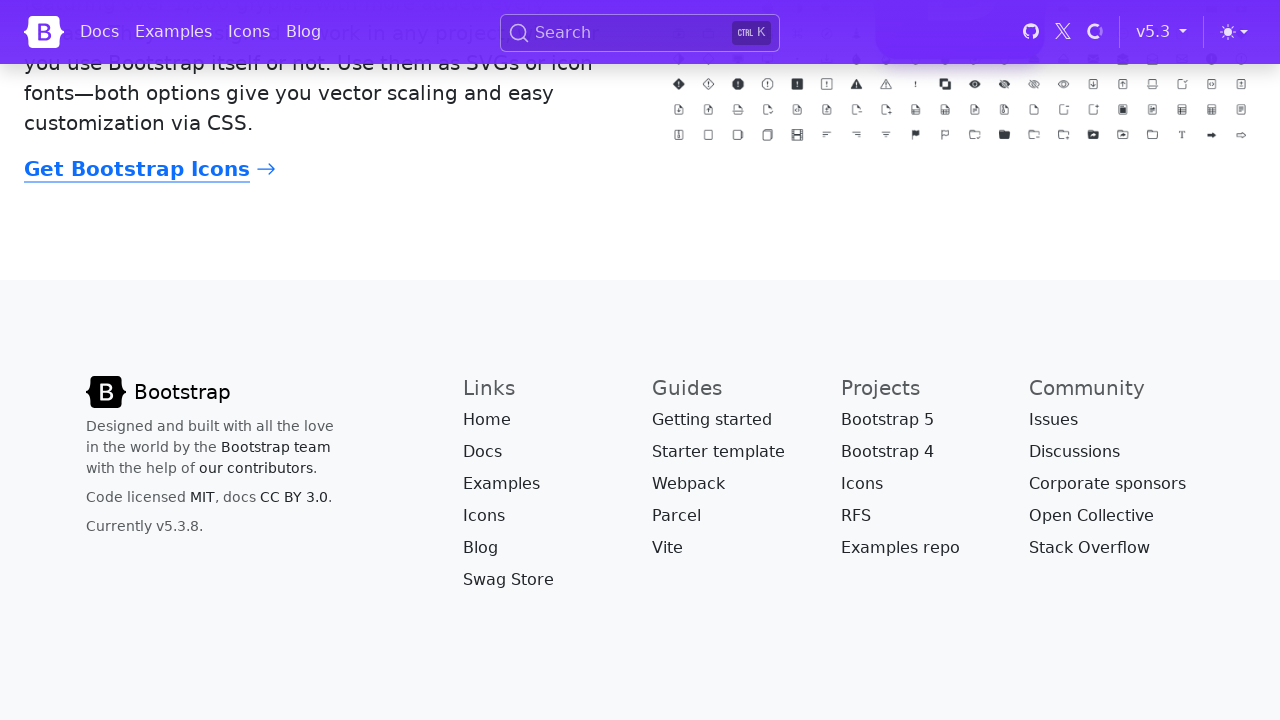

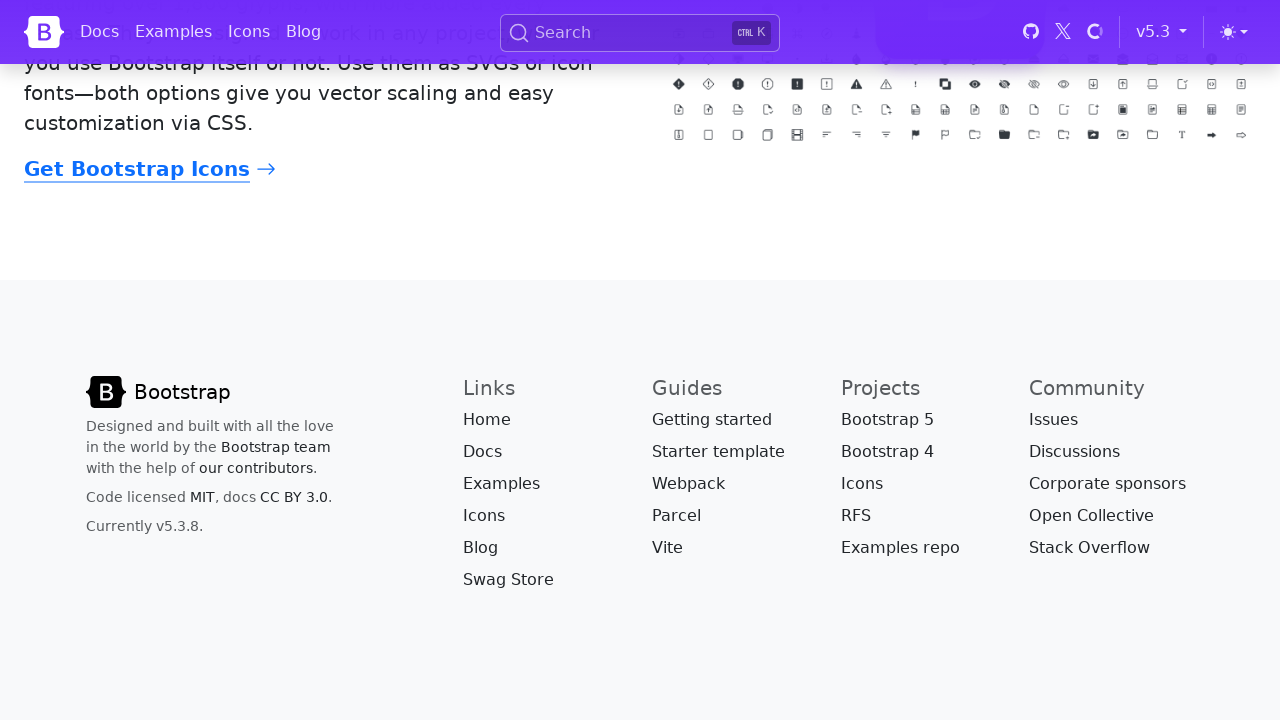